Tests a text box form by filling in user name, email, current address, and permanent address fields, then submitting the form

Starting URL: https://demoqa.com/text-box

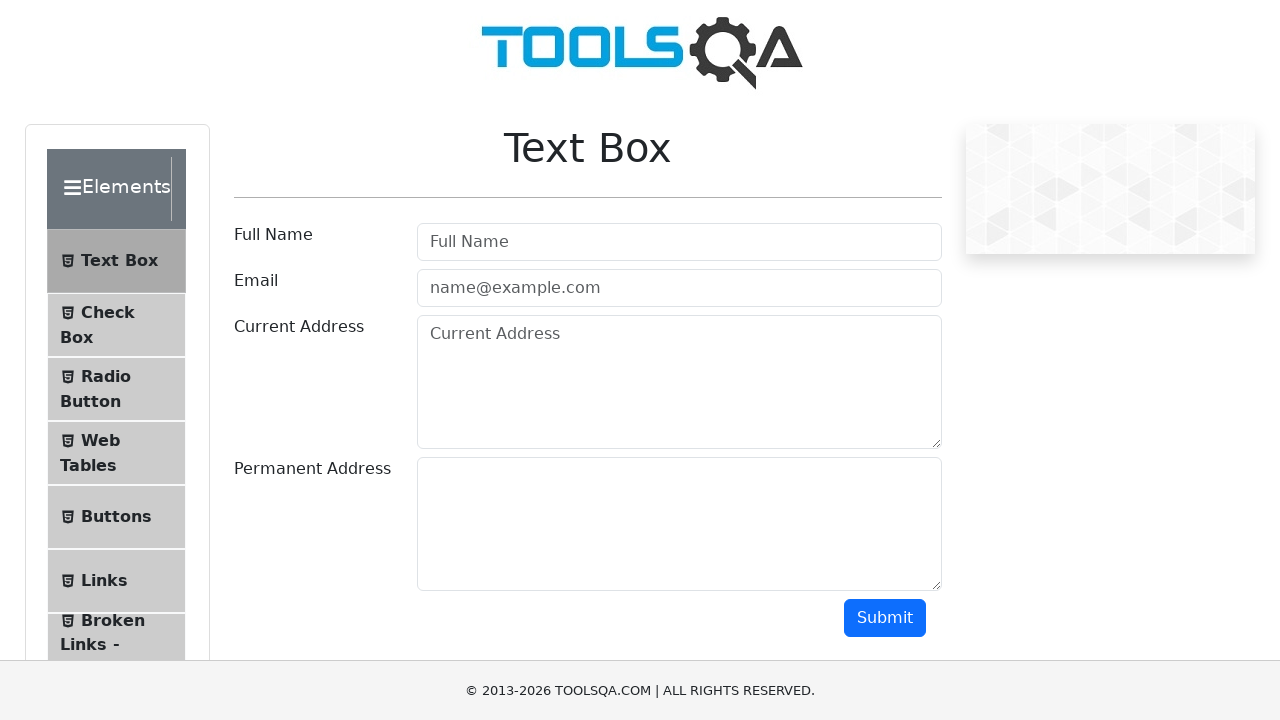

Filled user name field with 'ALex' on #userName
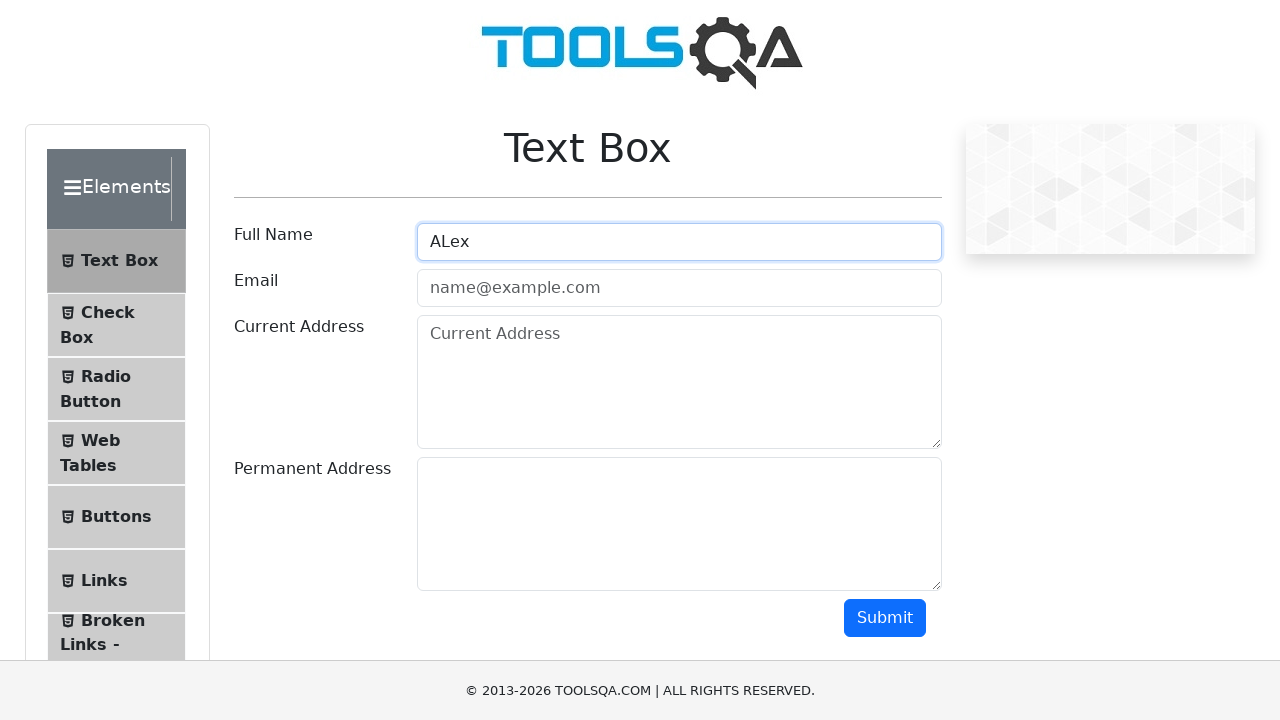

Filled email field with 'rdz.alex83@gmail.com' on #userEmail
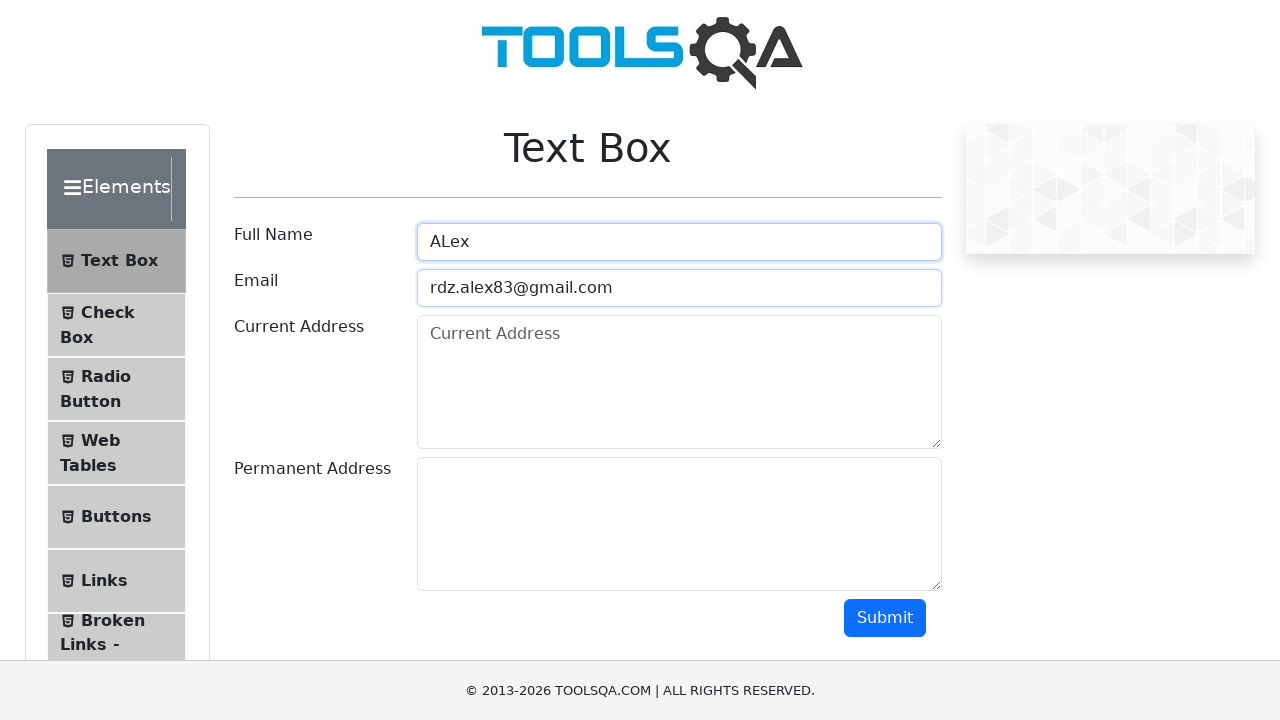

Filled current address field with 'Direccion1' on #currentAddress
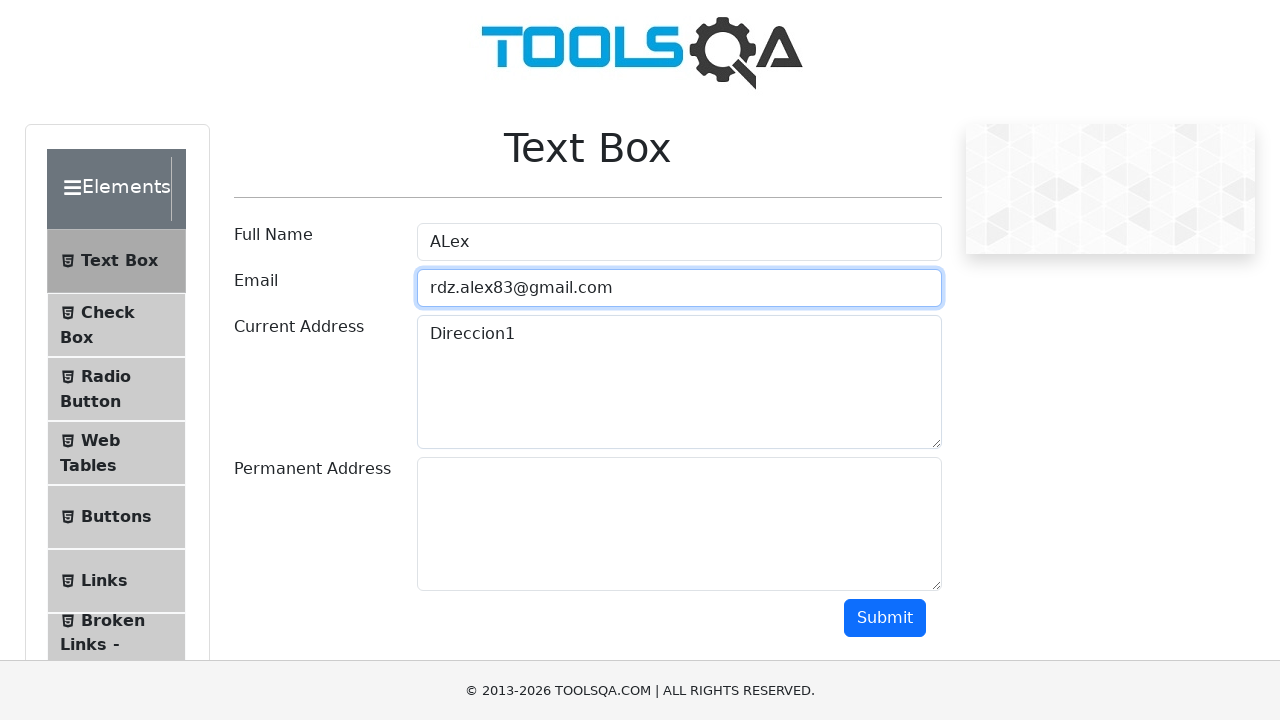

Filled permanent address field with 'Direccion2' on #permanentAddress
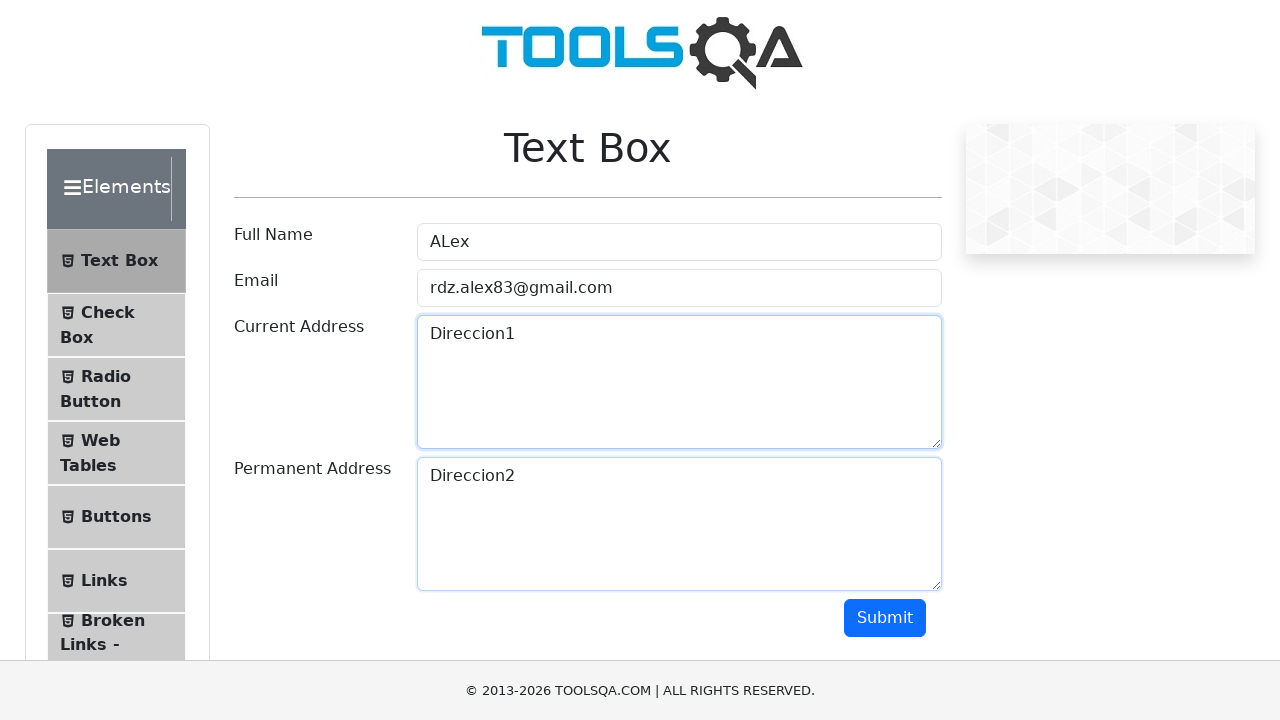

Scrolled down to make submit button visible
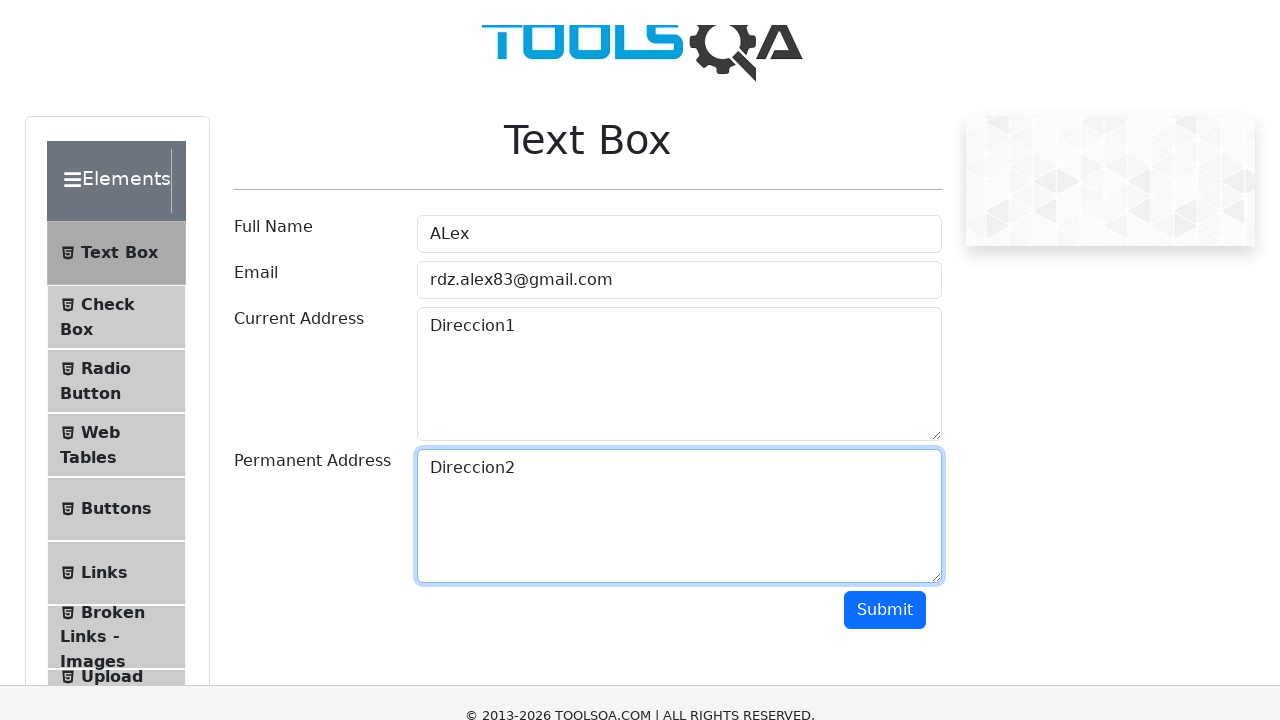

Clicked the submit button at (885, 318) on #submit
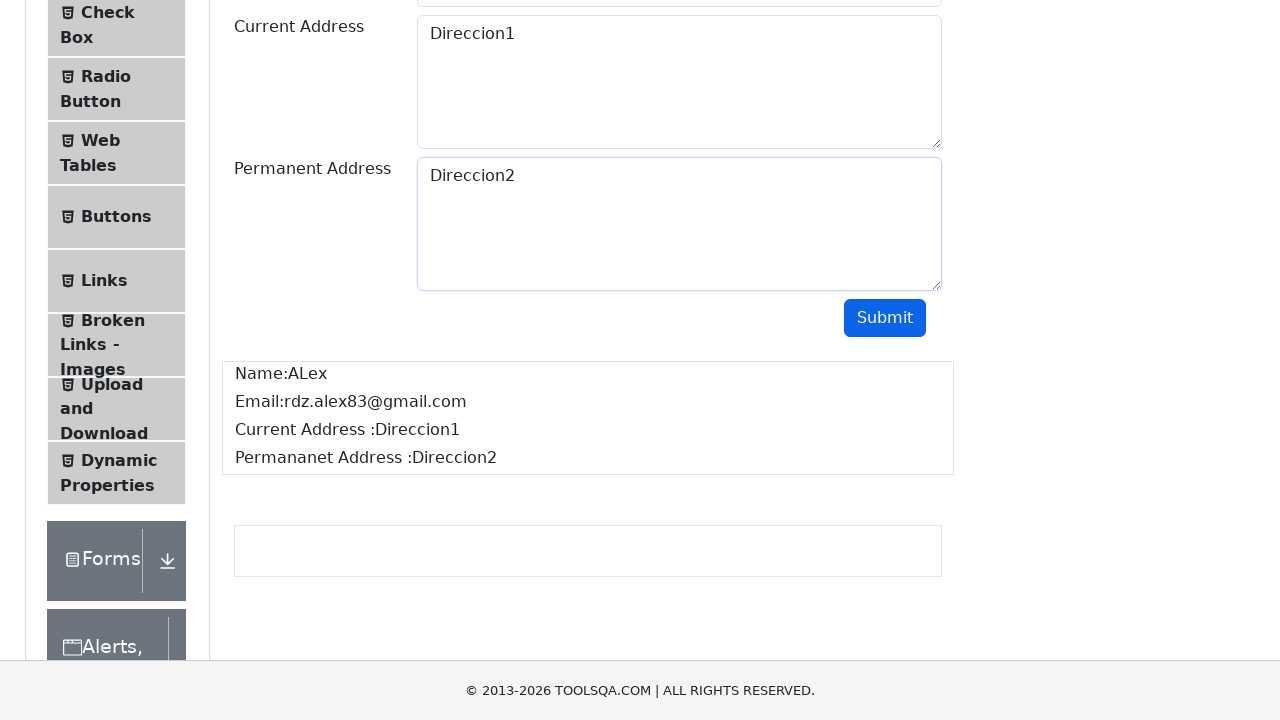

Form output appeared after submission
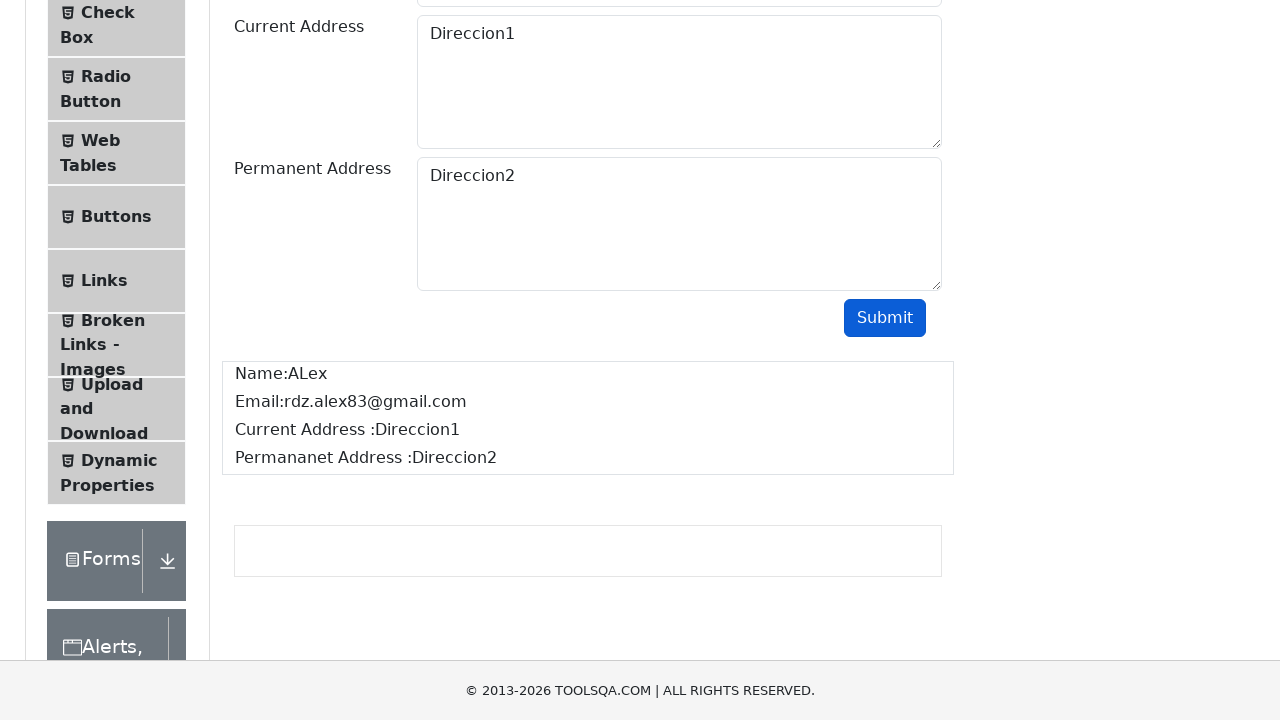

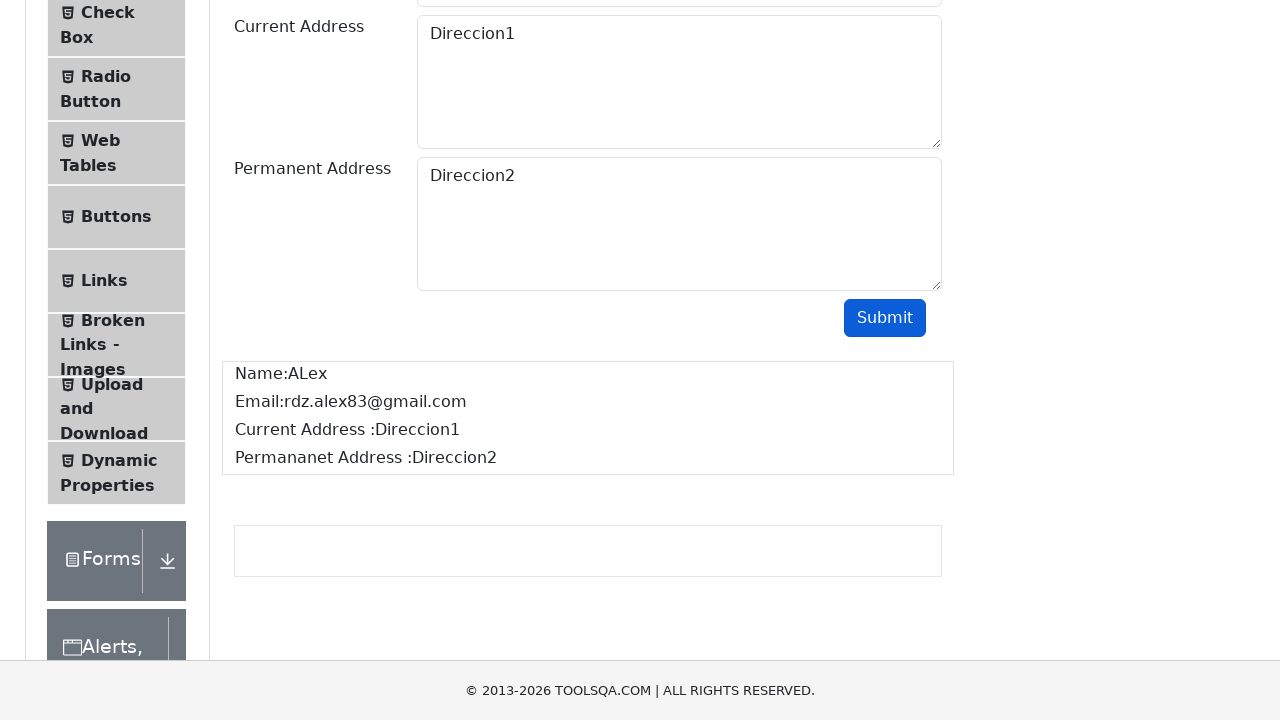